Tests a number input field by entering a value, using arrow up/down keys to increment/decrement the value, and verifying that non-numeric input is not accepted.

Starting URL: https://the-internet.herokuapp.com/

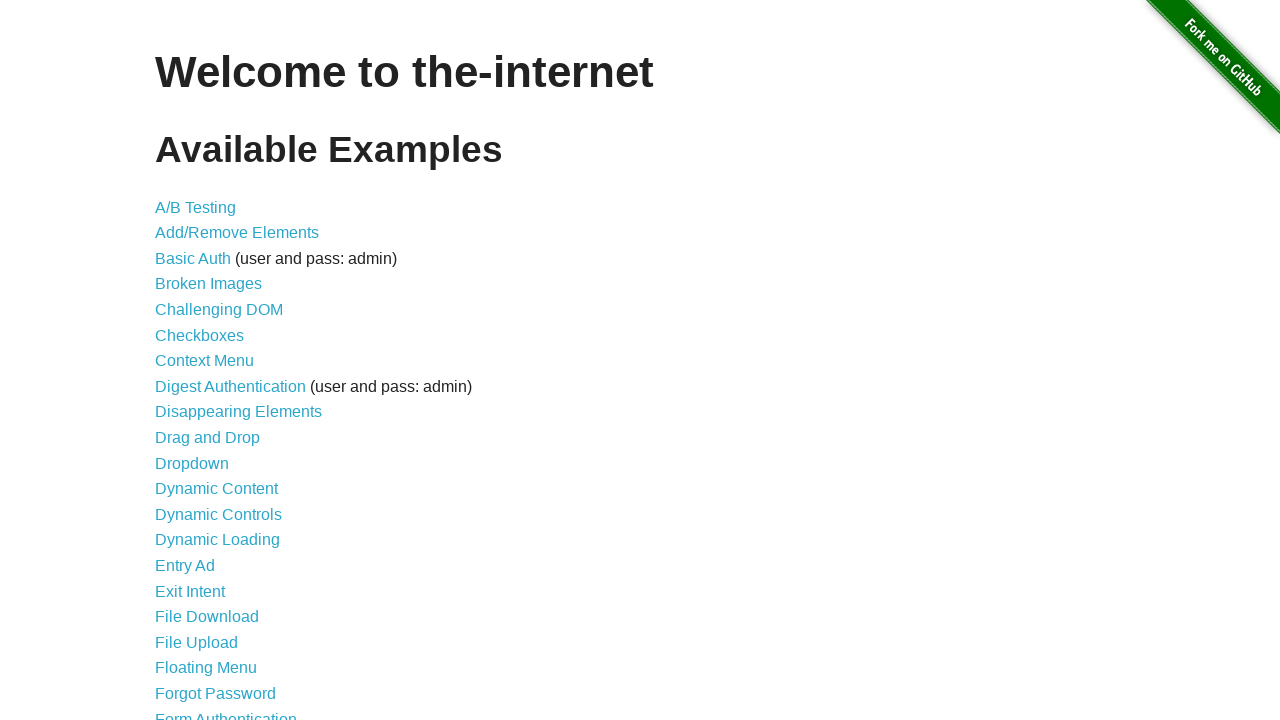

Clicked on the Inputs example link at (176, 361) on a[href='/inputs']
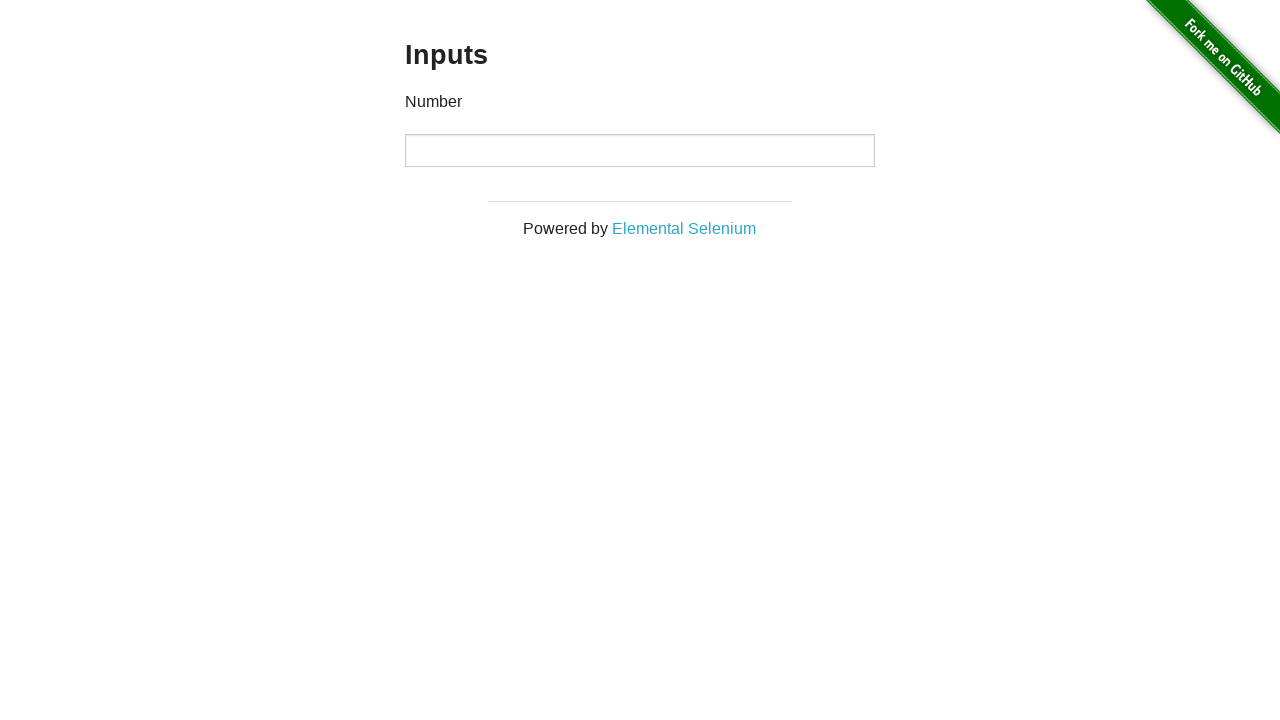

Number input field is now visible
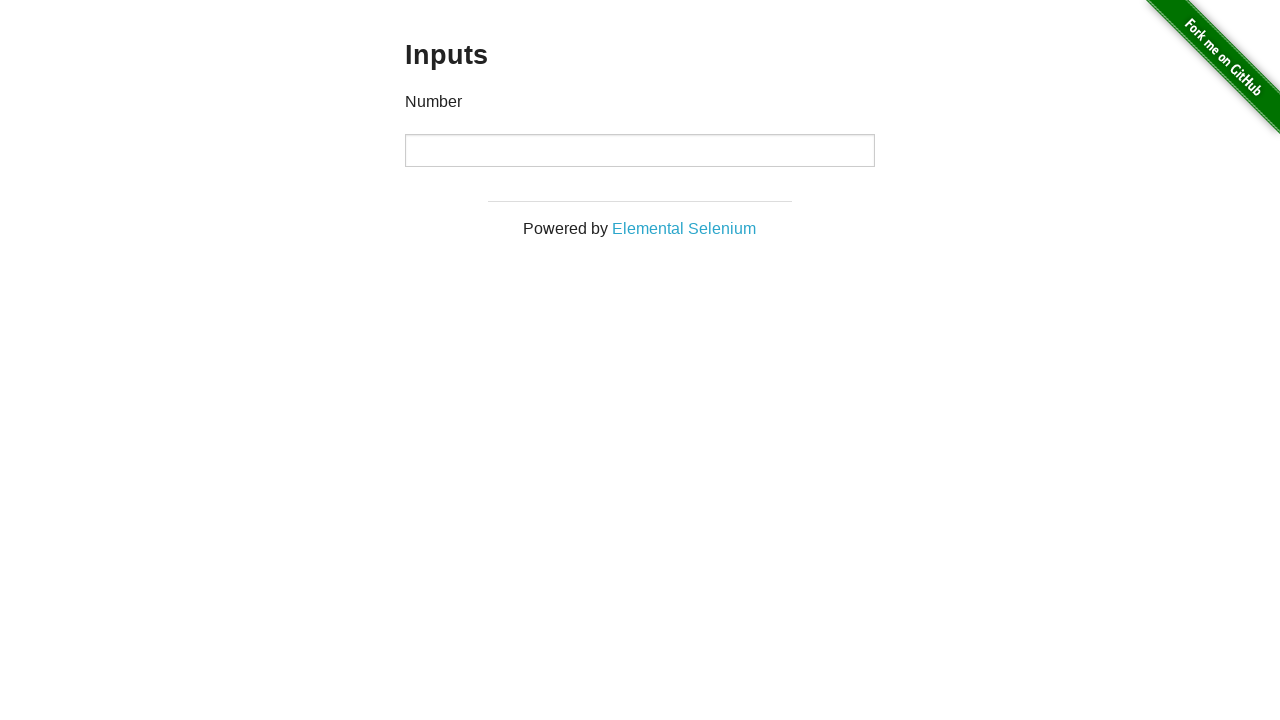

Entered value '10' into the number input field on input[type='number']
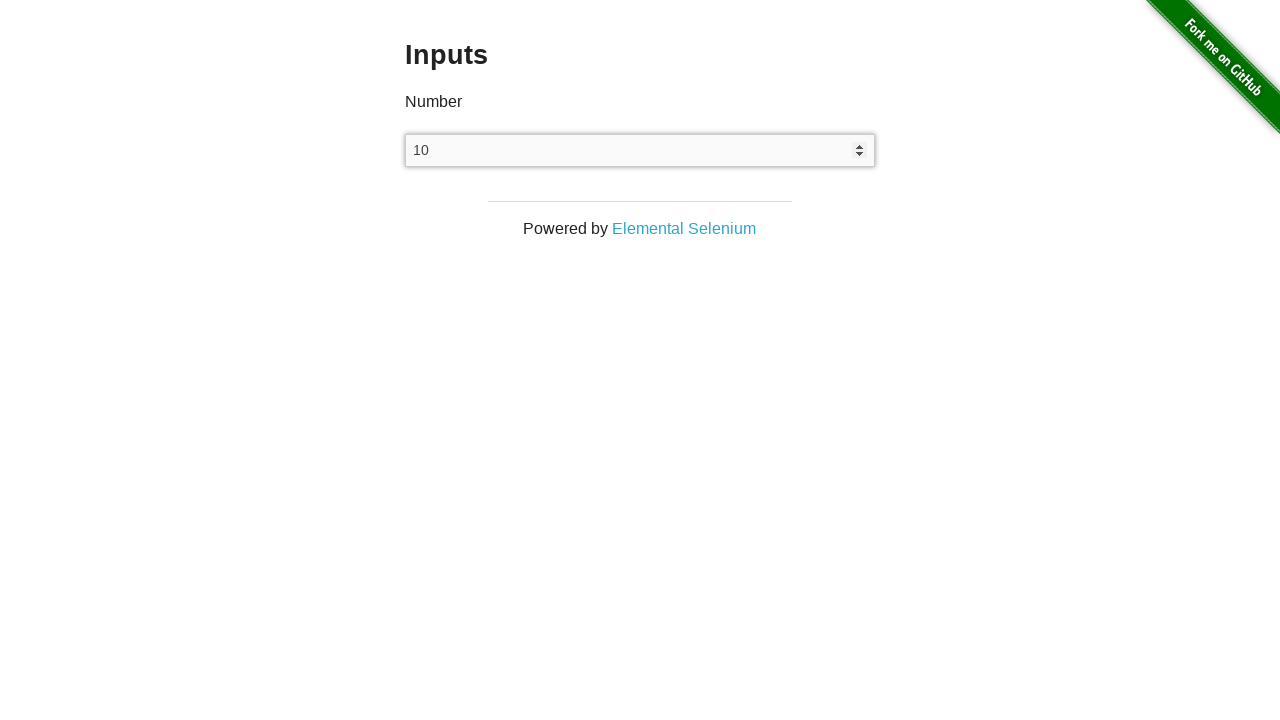

Pressed Arrow Up key to increment value on input[type='number']
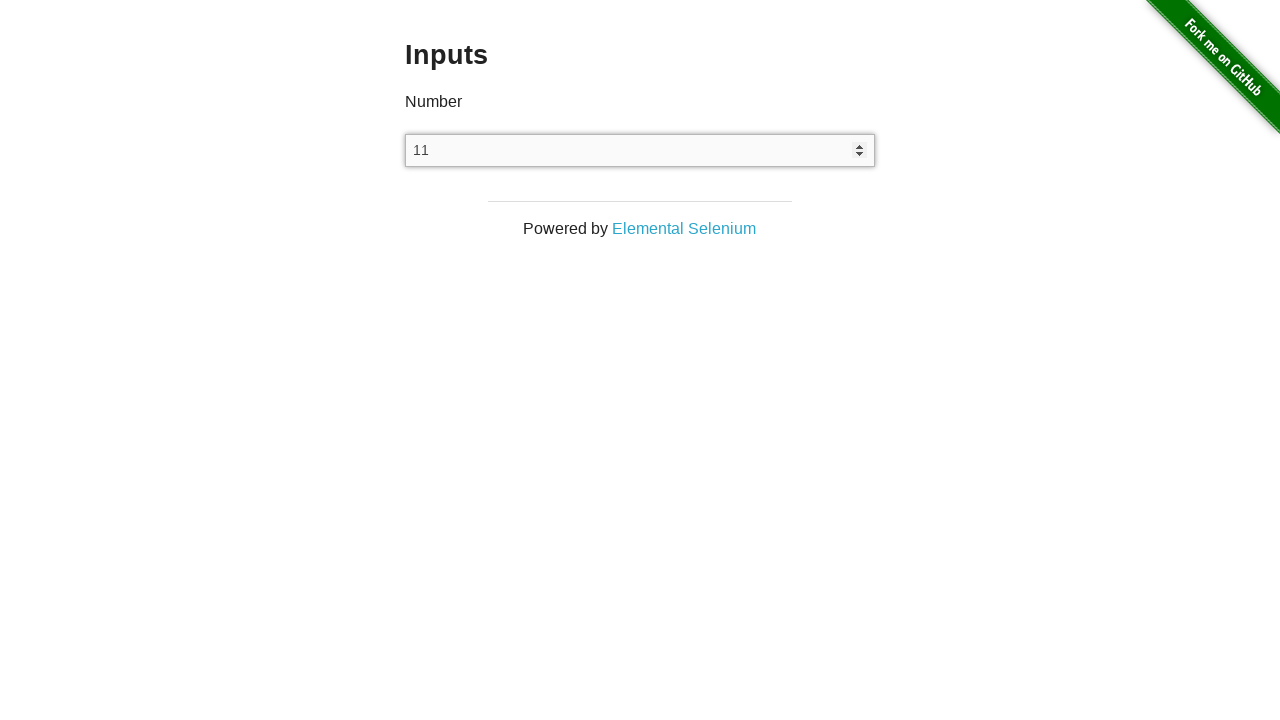

Verified that value is now '11'
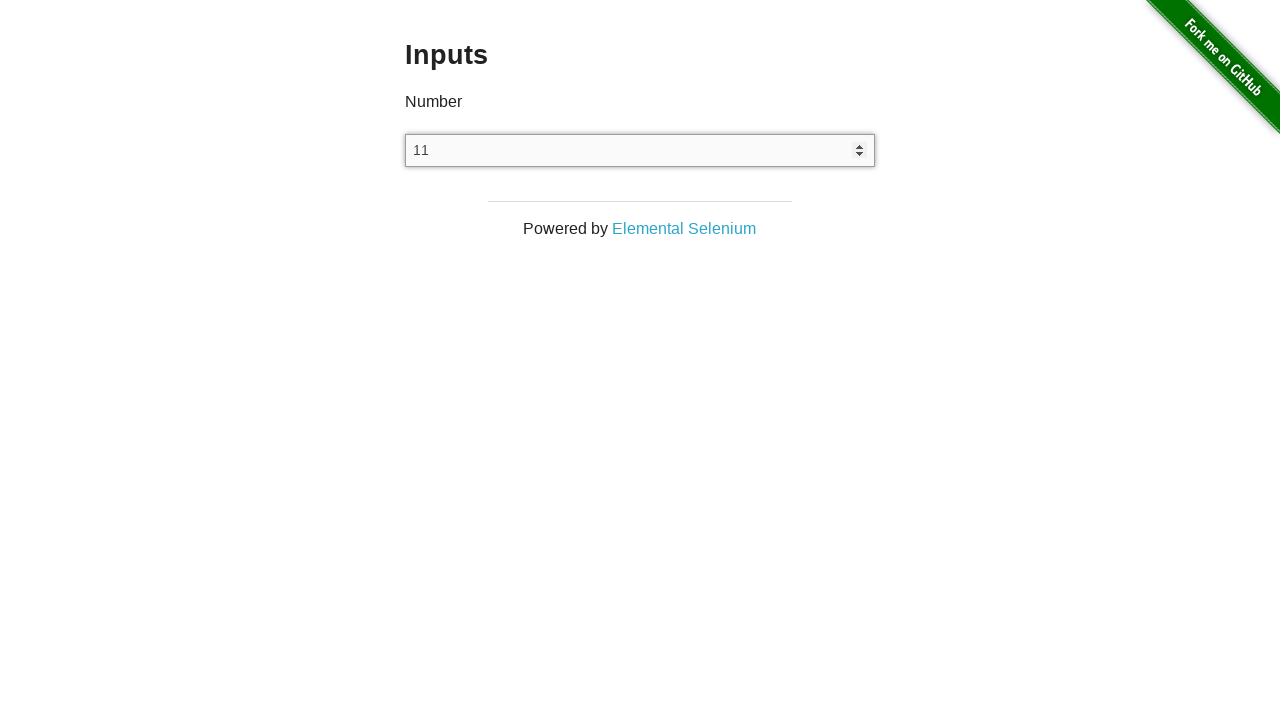

Pressed Arrow Down key once to decrement value on input[type='number']
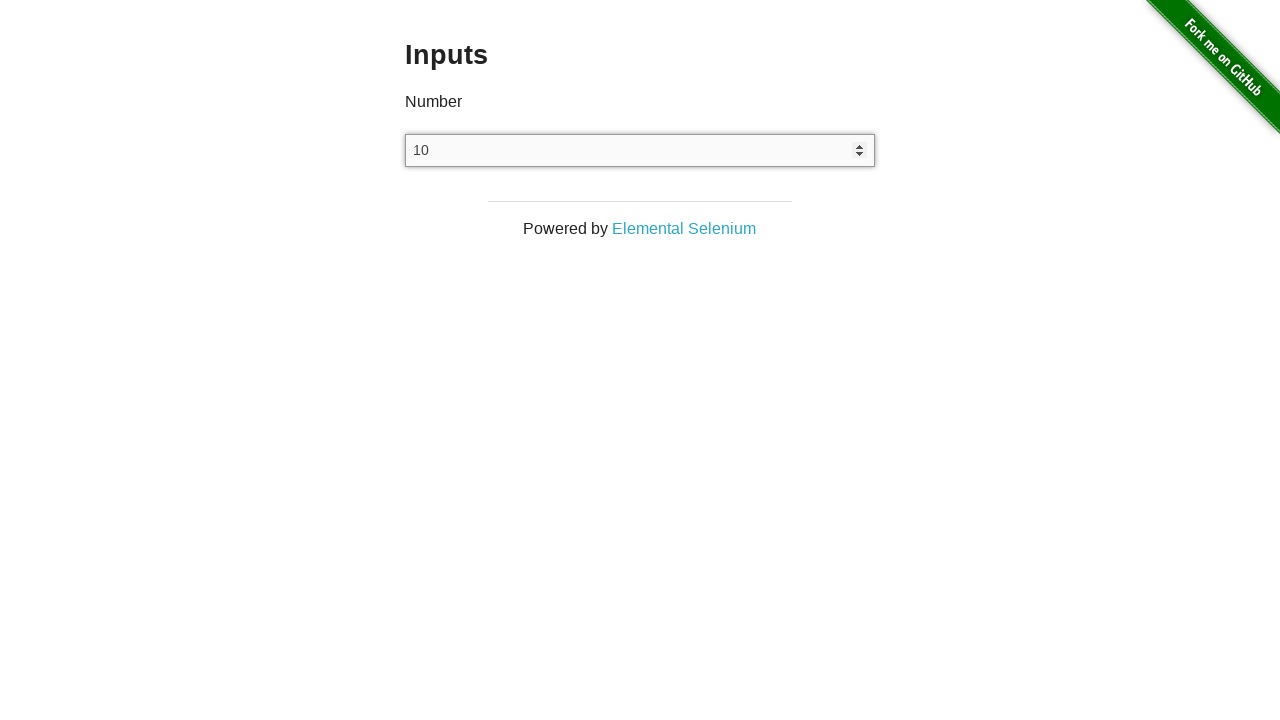

Pressed Arrow Down key a second time to decrement value further on input[type='number']
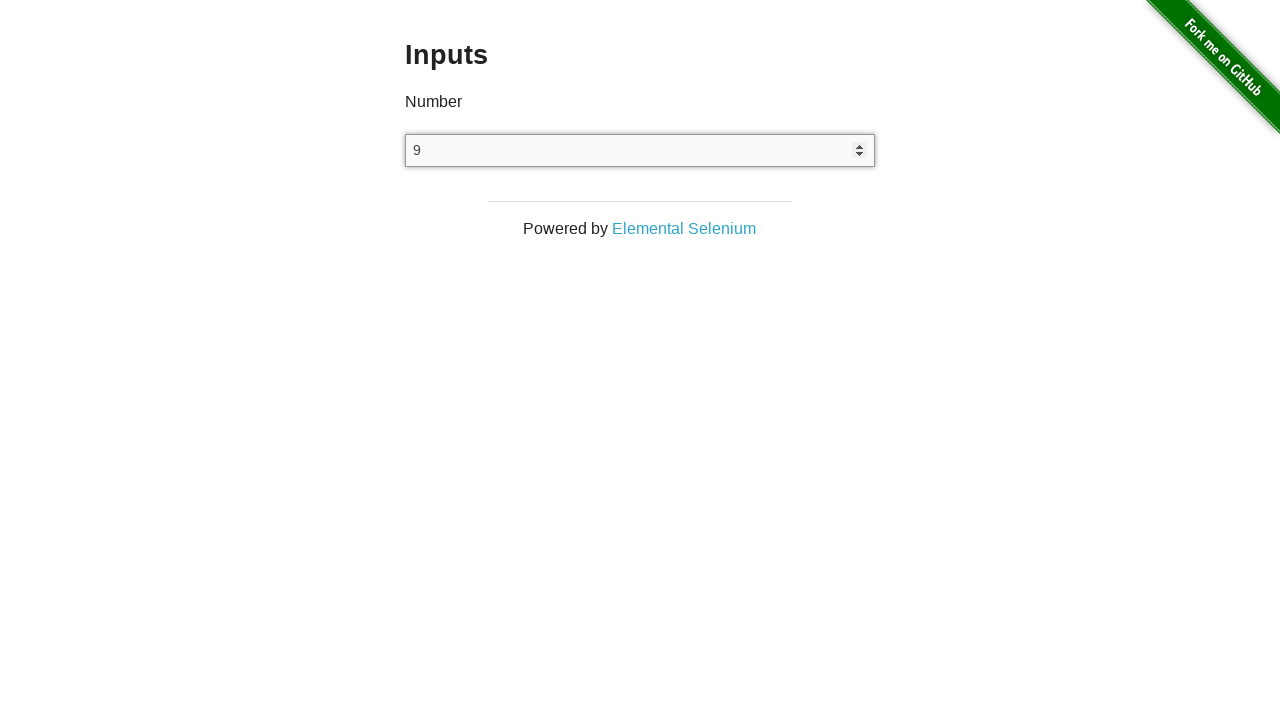

Verified that value is now '9'
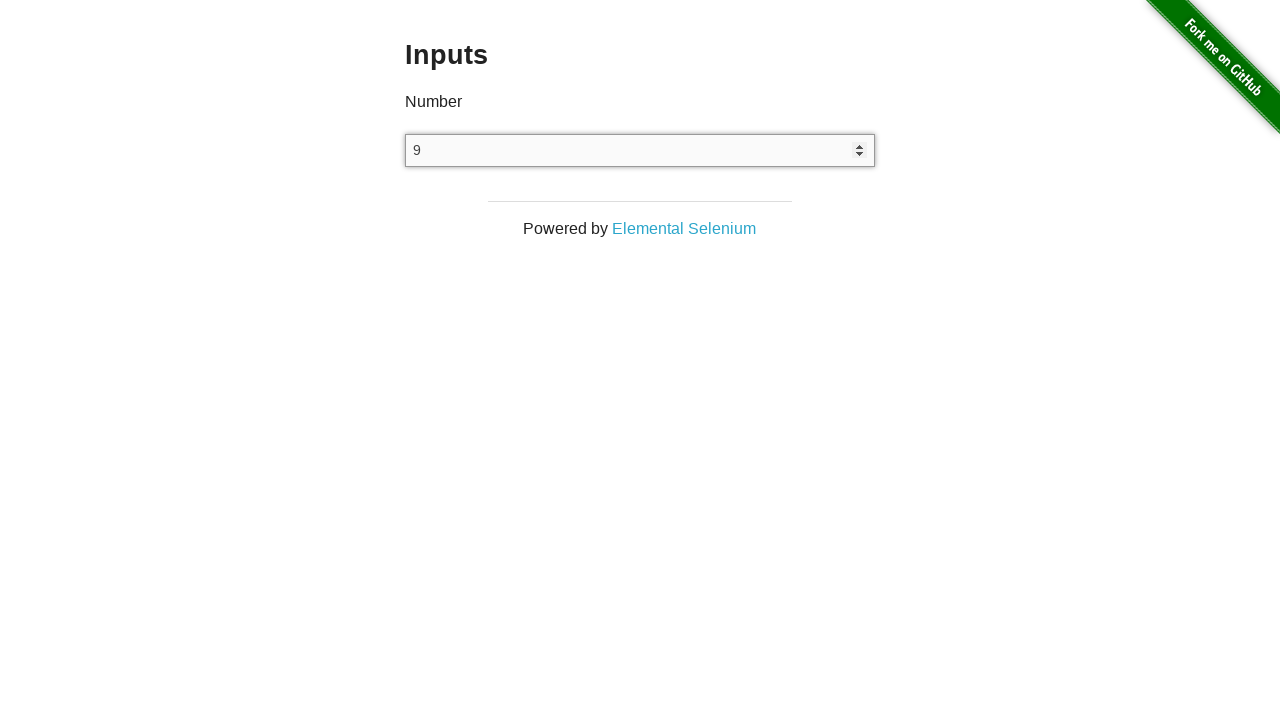

Selected all text in the input field on input[type='number']
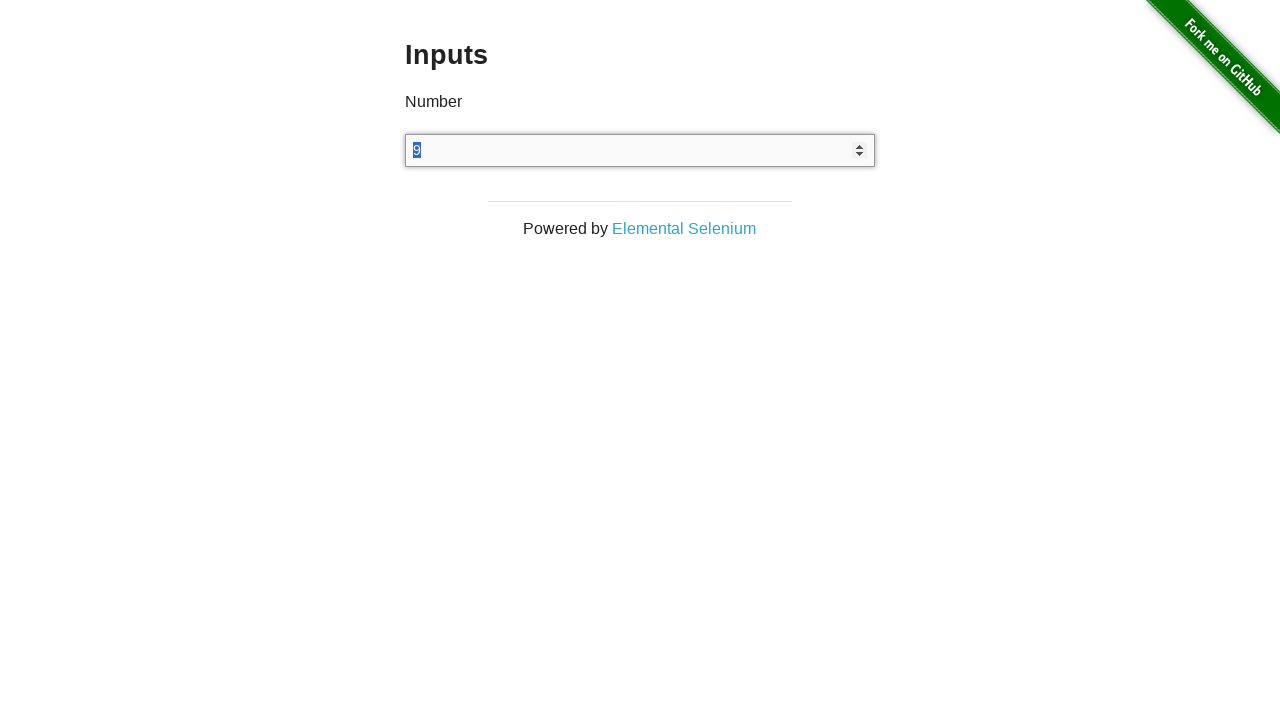

Cleared the input field on input[type='number']
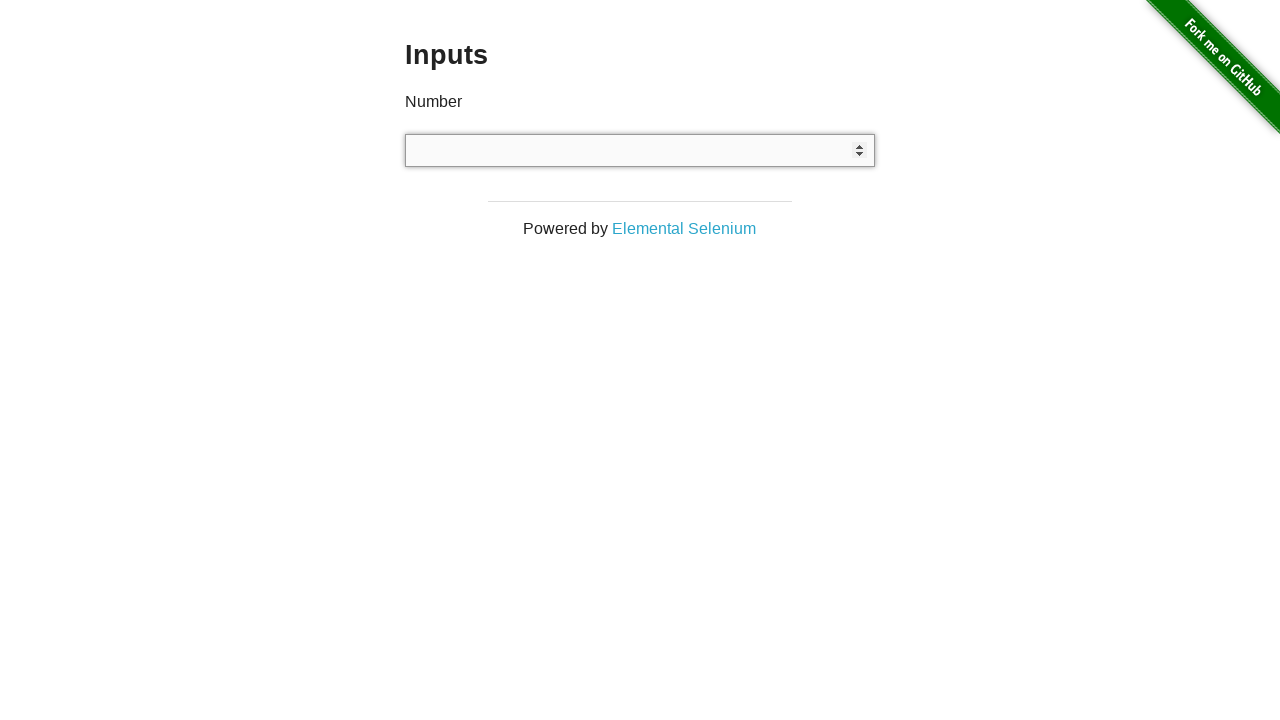

Attempted to type non-numeric text 'ABCD' into the number input on input[type='number']
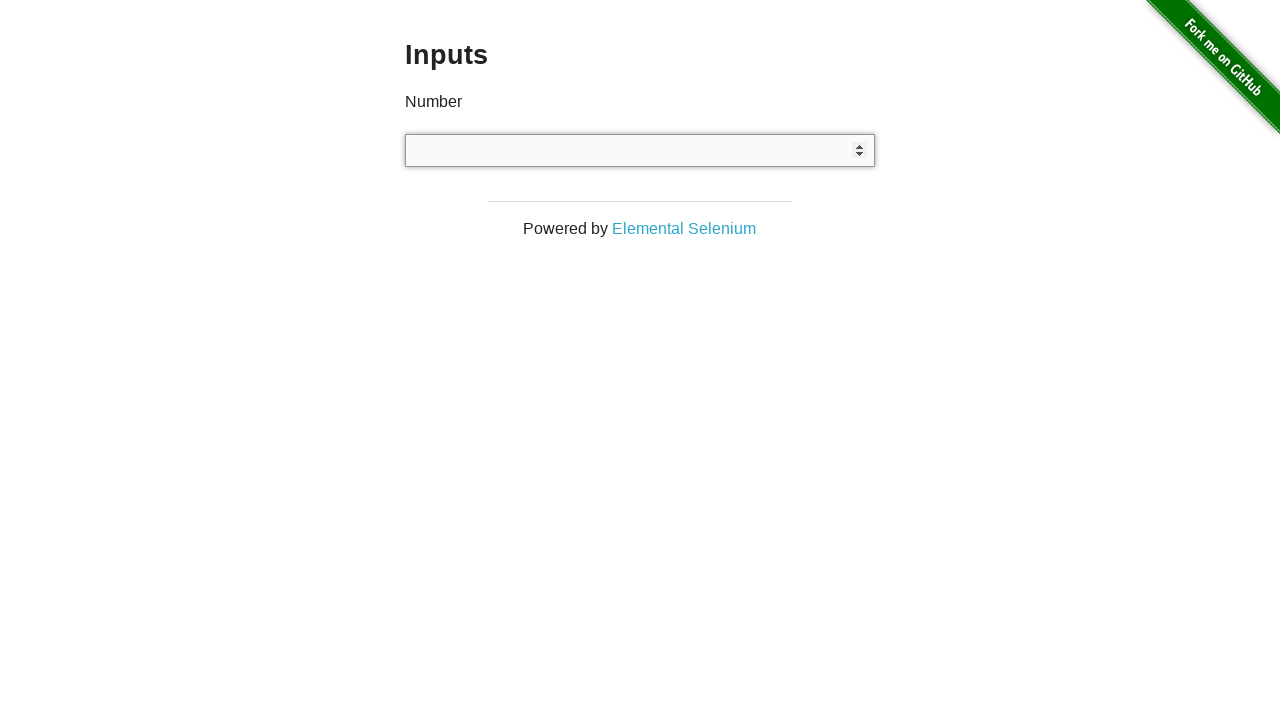

Verified that the input field is empty (non-numeric characters were rejected)
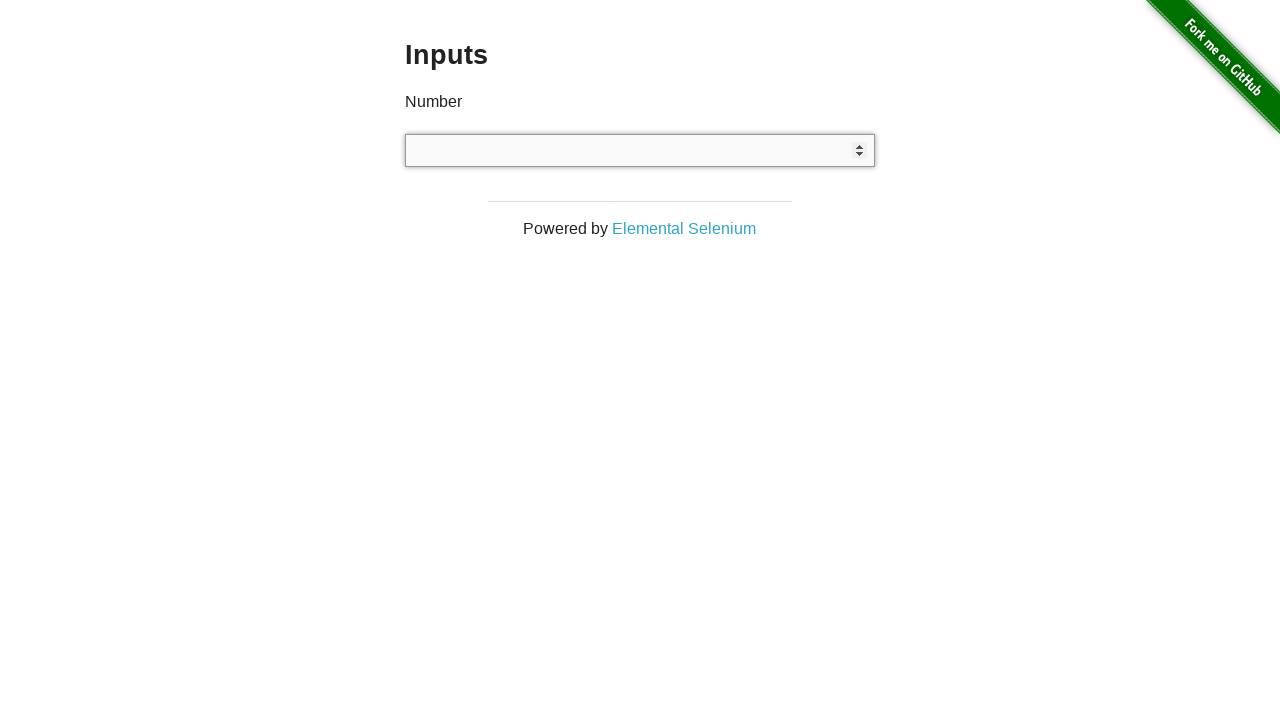

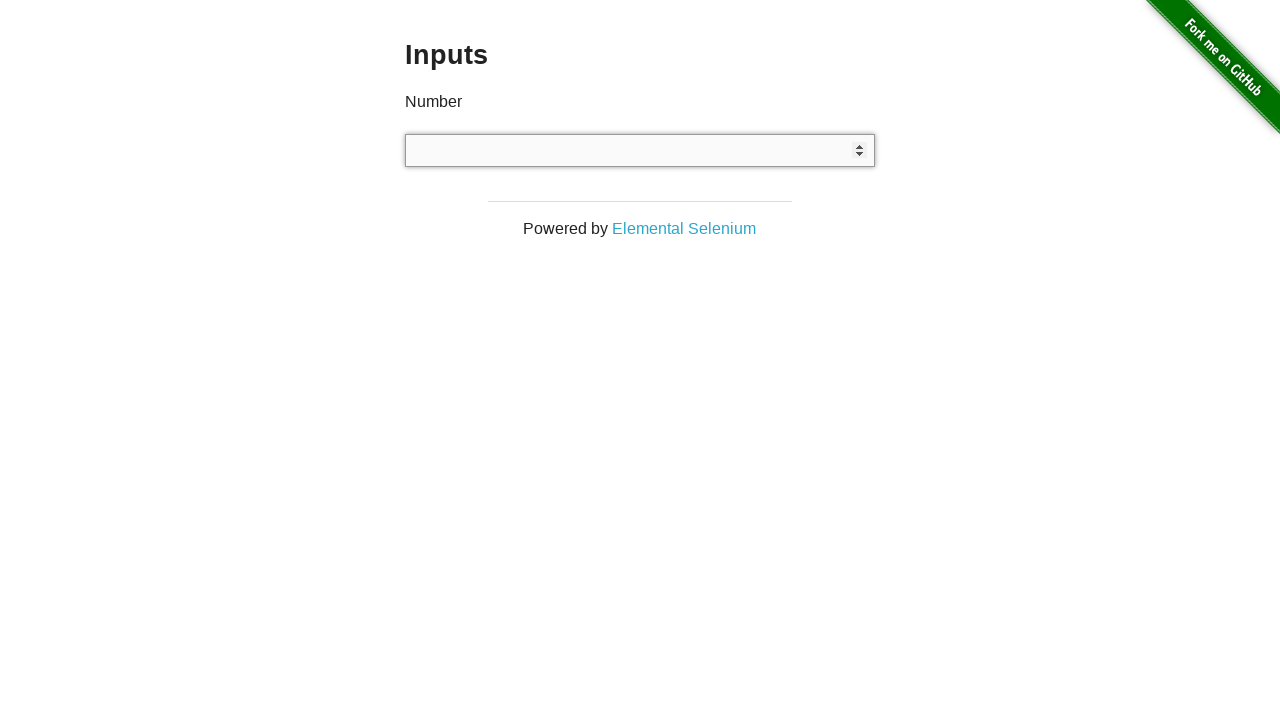